Tests selection state of radio buttons and checkboxes by clicking them and verifying their selected state

Starting URL: https://automationfc.github.io/basic-form/index.html

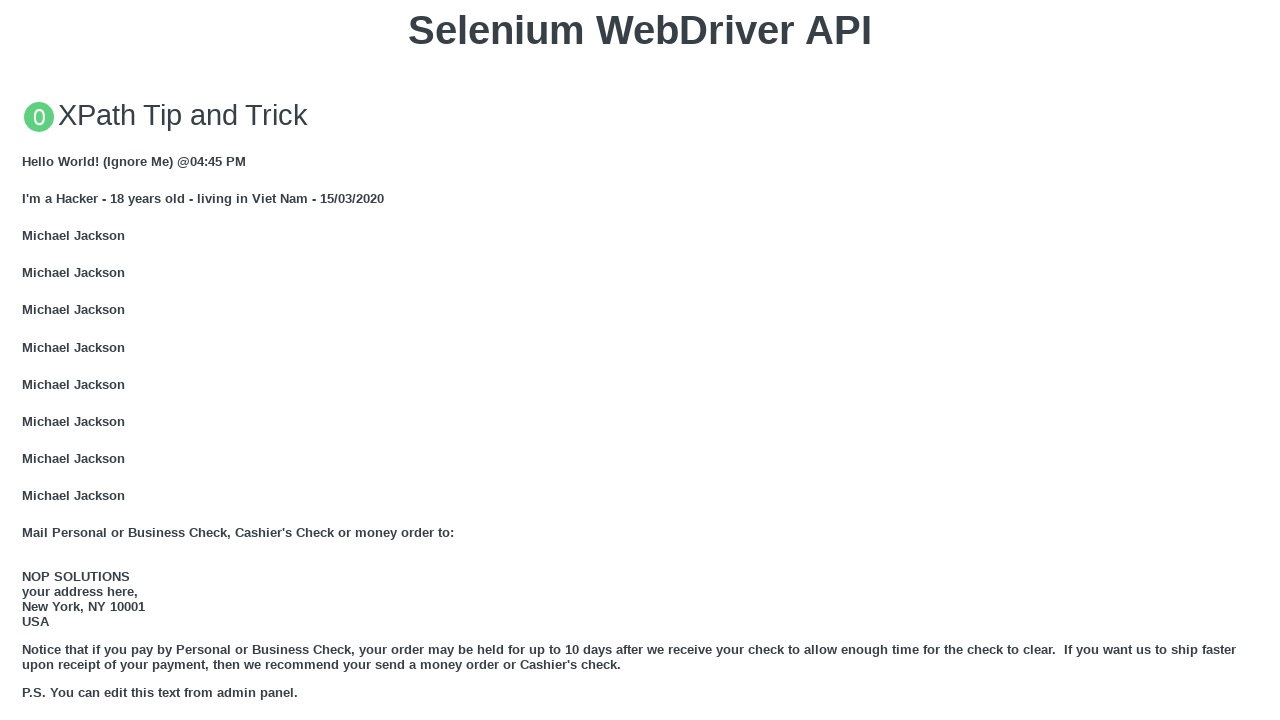

Clicked on 'Under 18' radio button at (28, 360) on xpath=//input[@id='under_18']
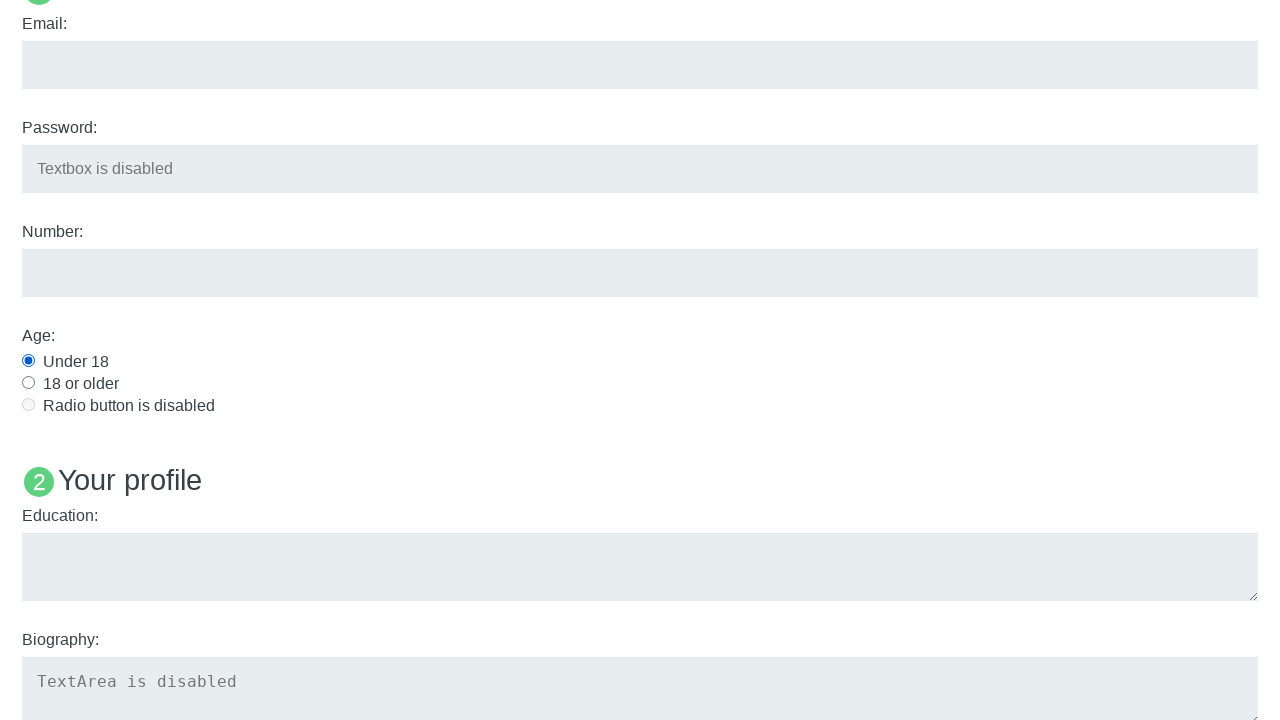

Clicked on 'Java' checkbox at (28, 361) on xpath=//input[@id='java']
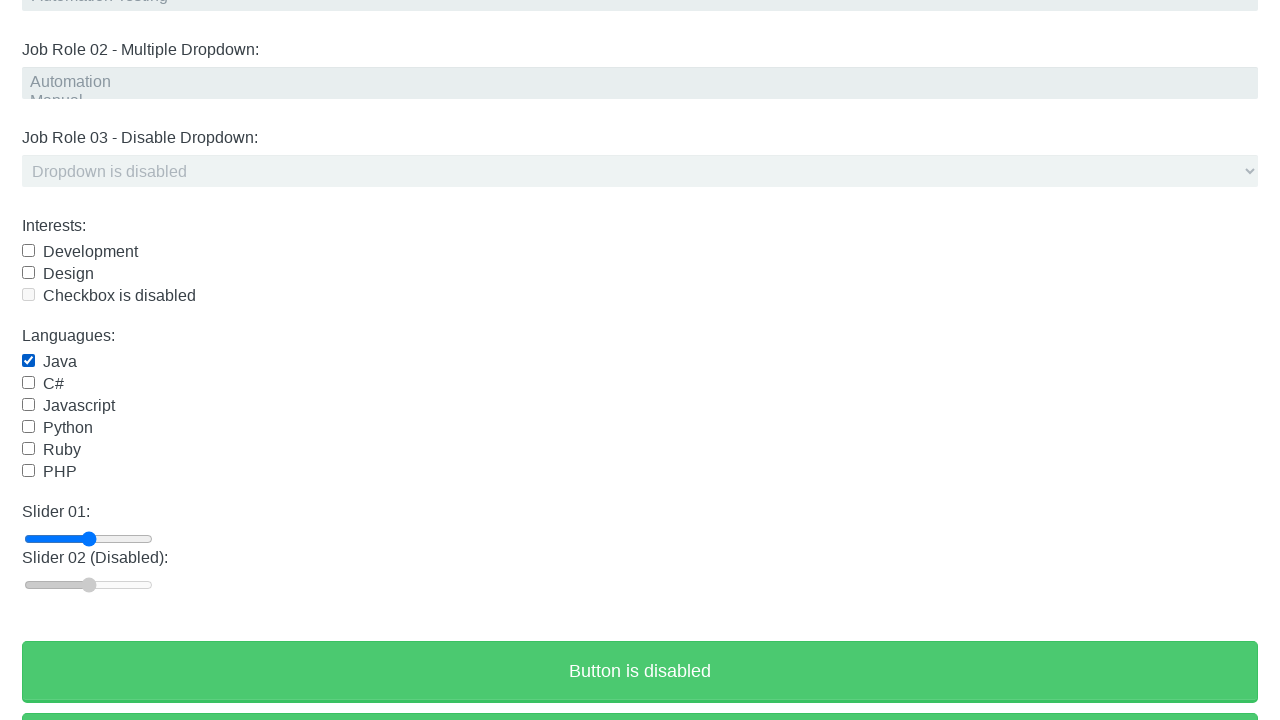

Verified 'Under 18' radio button is selected
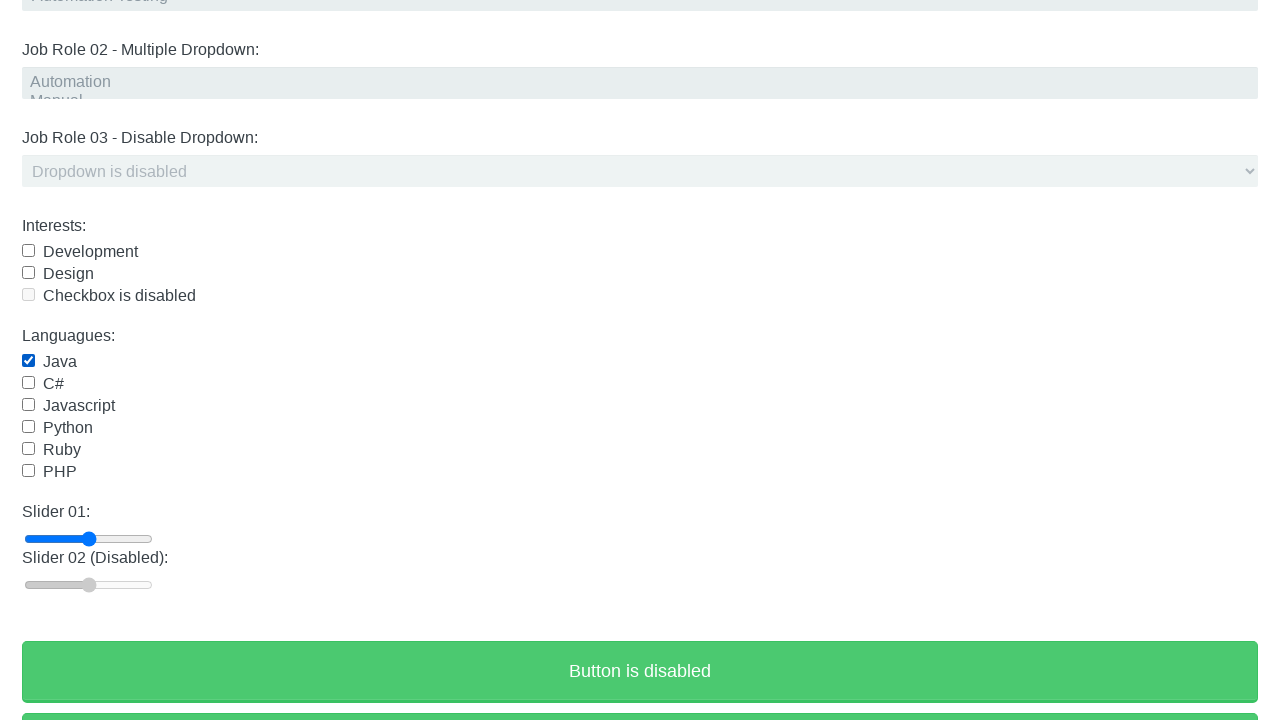

Verified 'Java' checkbox is selected
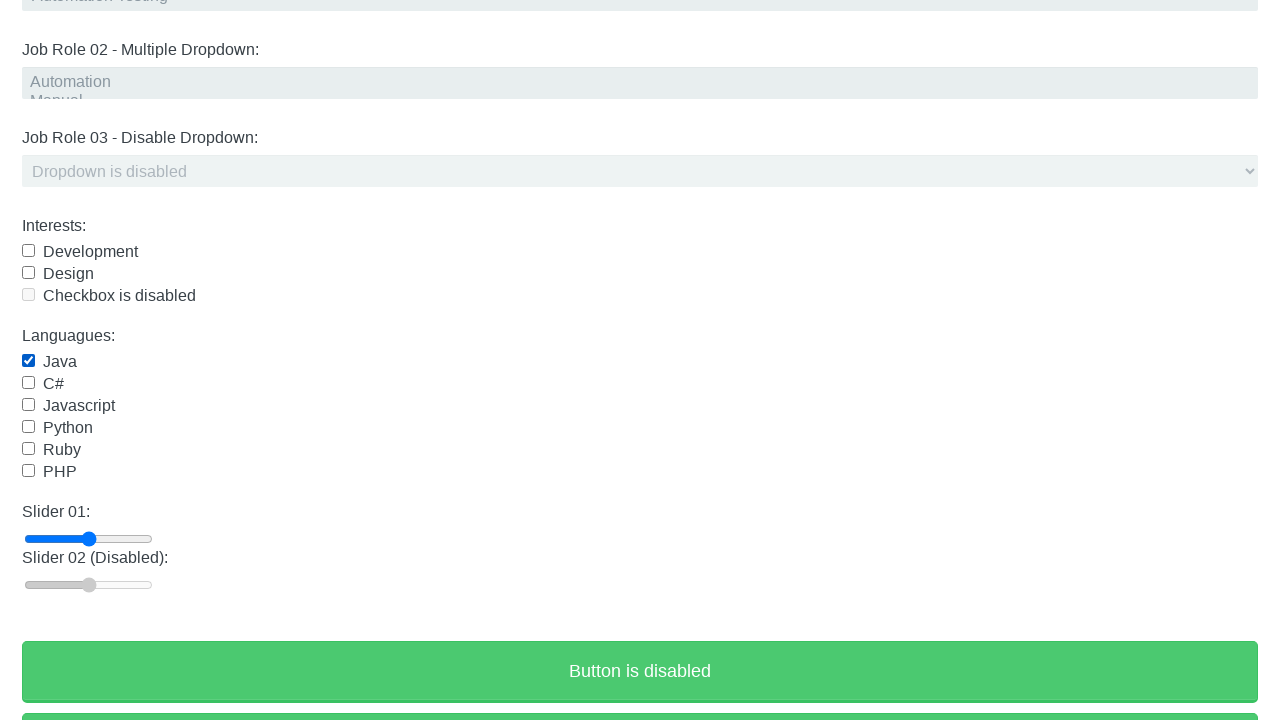

Clicked on 'Java' checkbox to deselect it at (28, 361) on xpath=//input[@id='java']
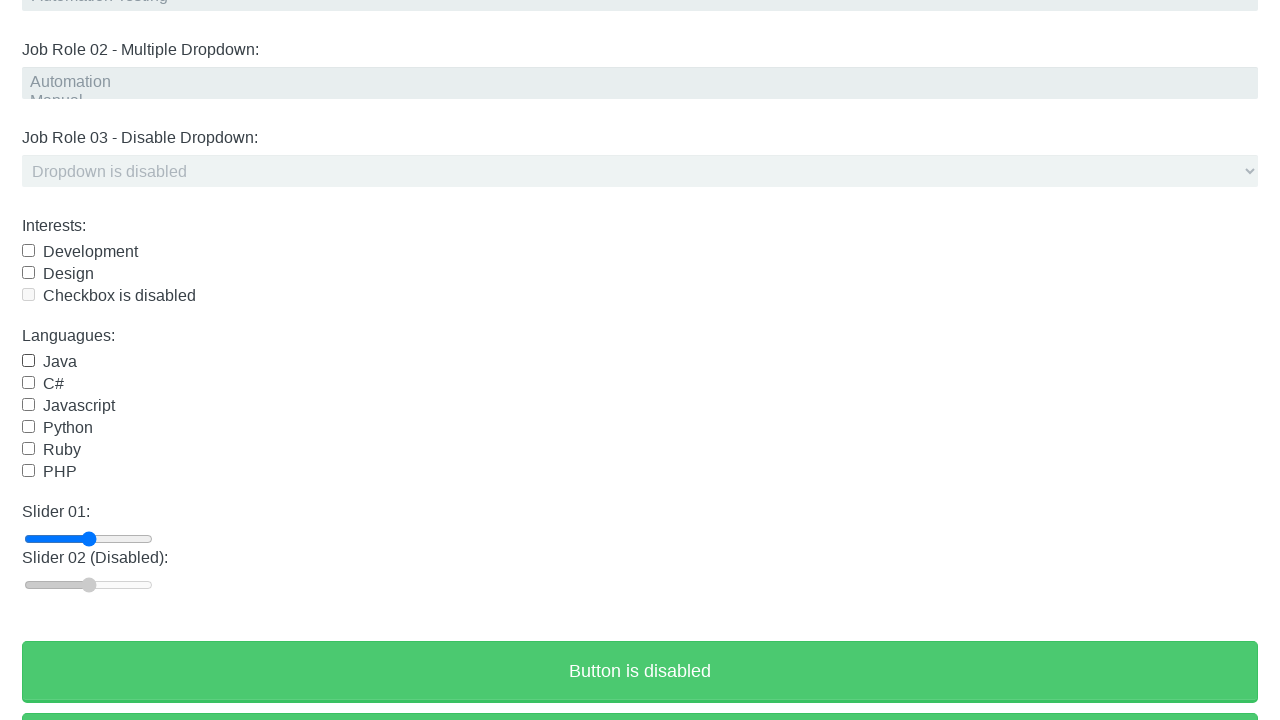

Verified 'Under 18' radio button is still selected
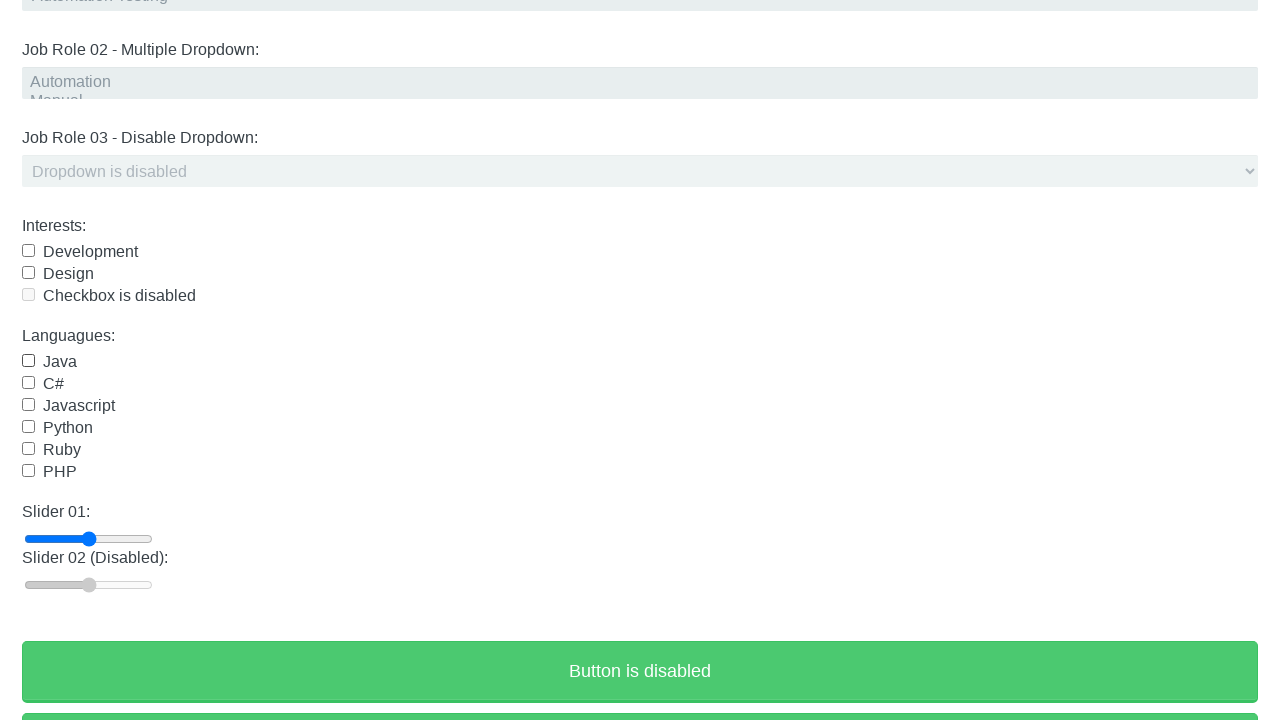

Verified 'Java' checkbox is deselected
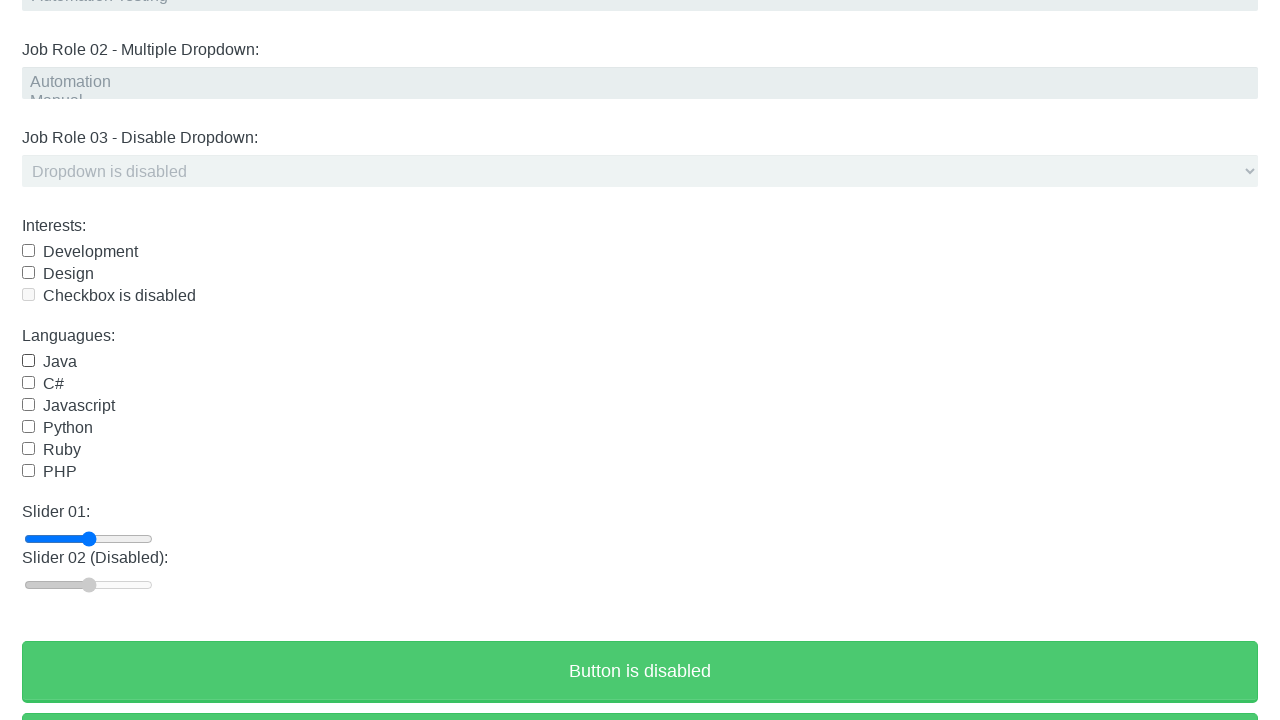

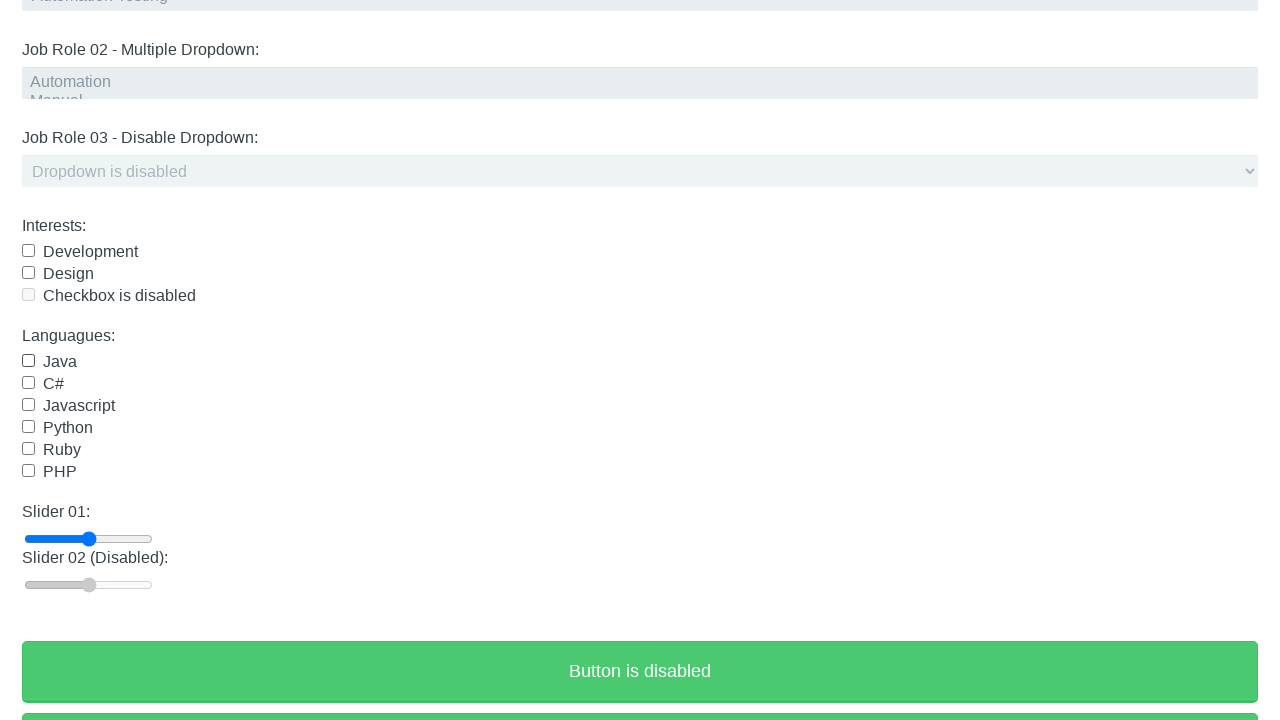